Tests client-side data calculation by clicking a button and waiting for the result using WebDriverWait

Starting URL: http://uitestingplayground.com/clientdelay

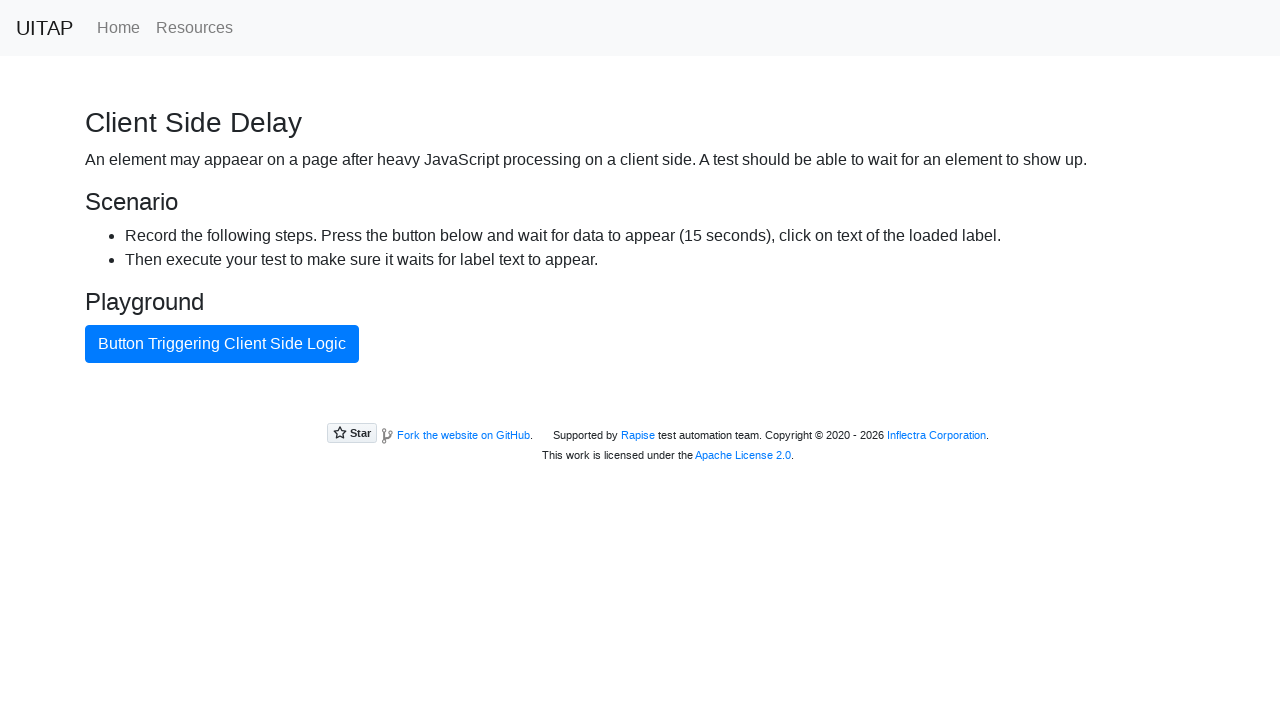

Navigated to client delay test page
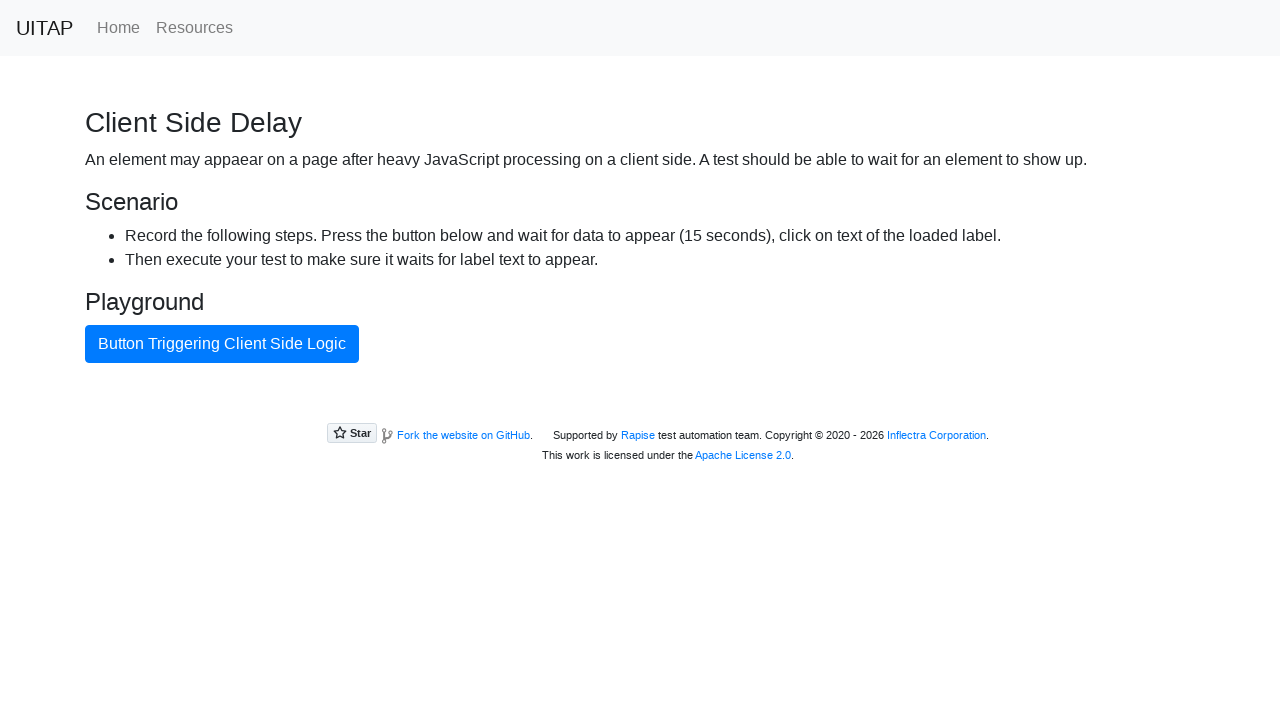

Clicked the ajax button to trigger data calculation at (222, 344) on #ajaxButton
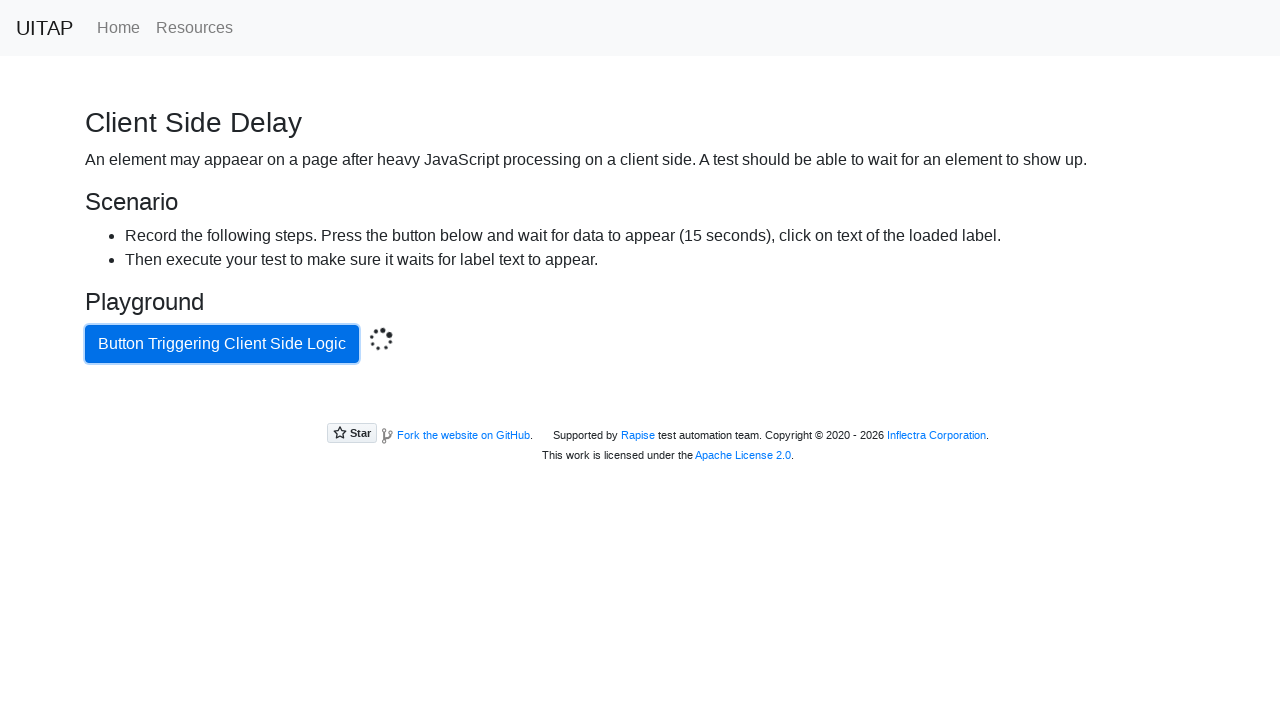

Client-side data calculation completed and result appeared
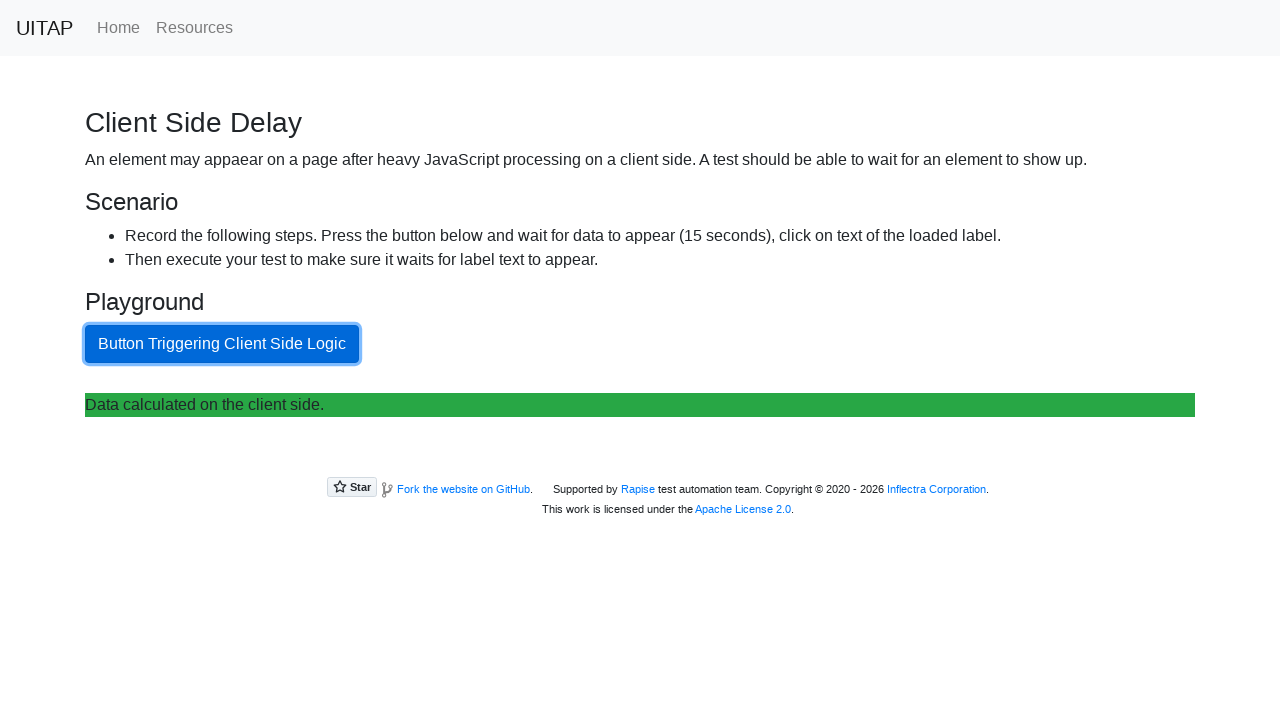

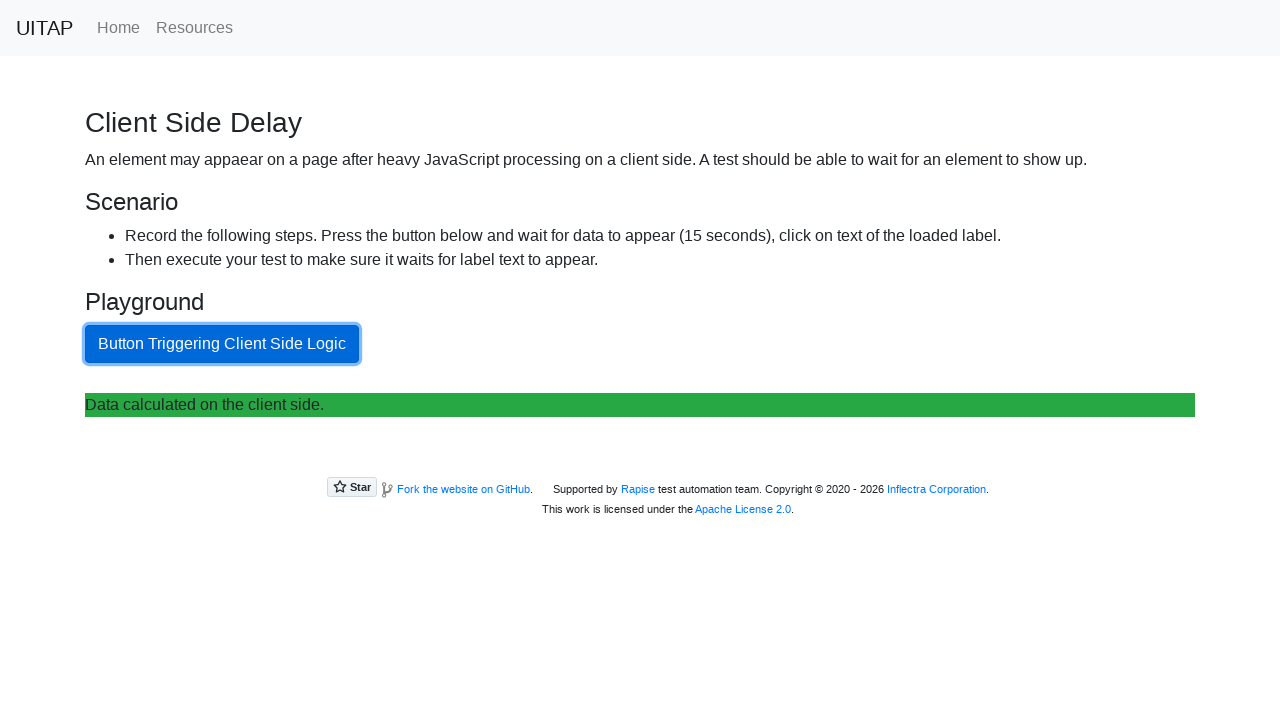